Tests form element enabled state by checking if email textbox and age radio button are enabled and clicking the age radio if it's displayed

Starting URL: https://automationfc.github.io/basic-form/index.html

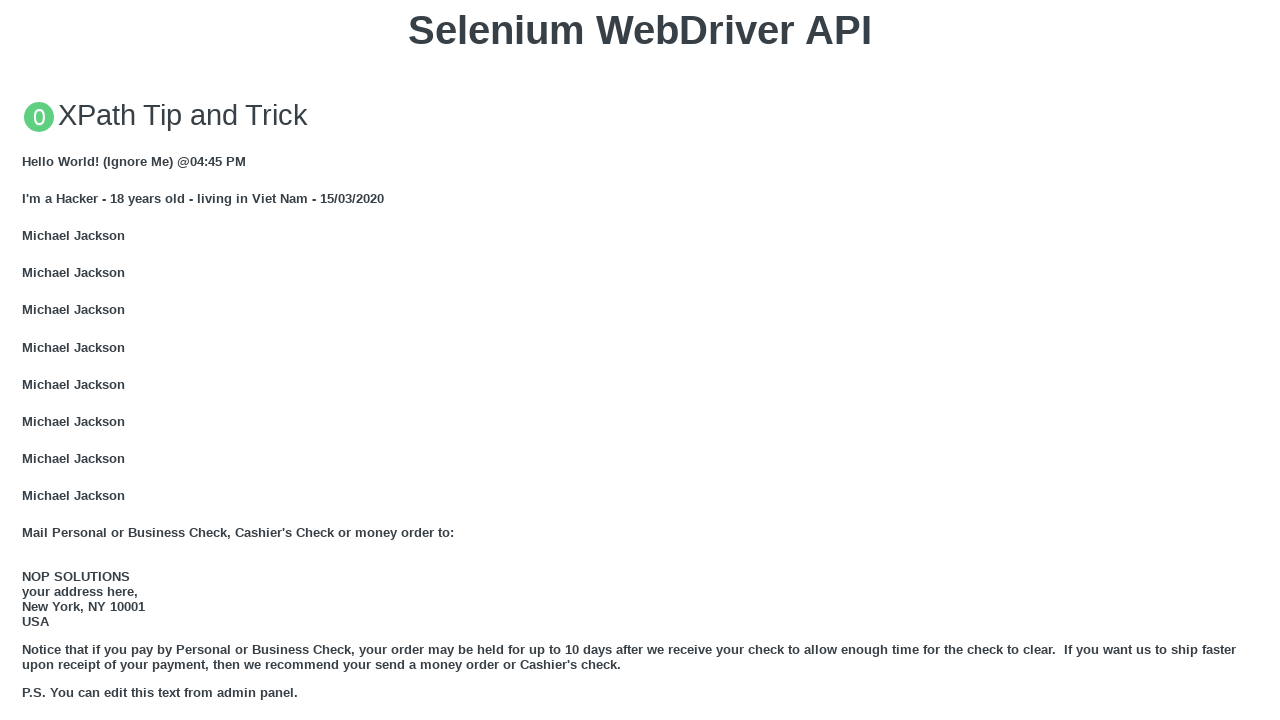

Located email textbox element
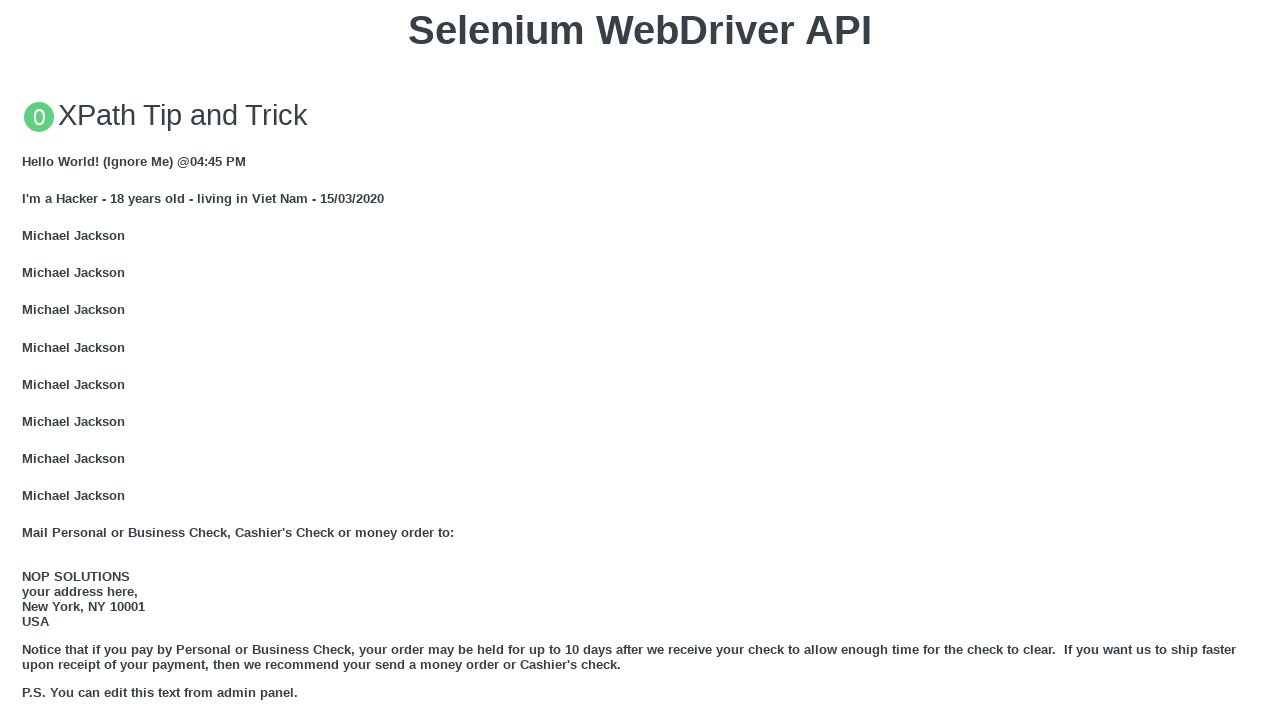

Email textbox is enabled
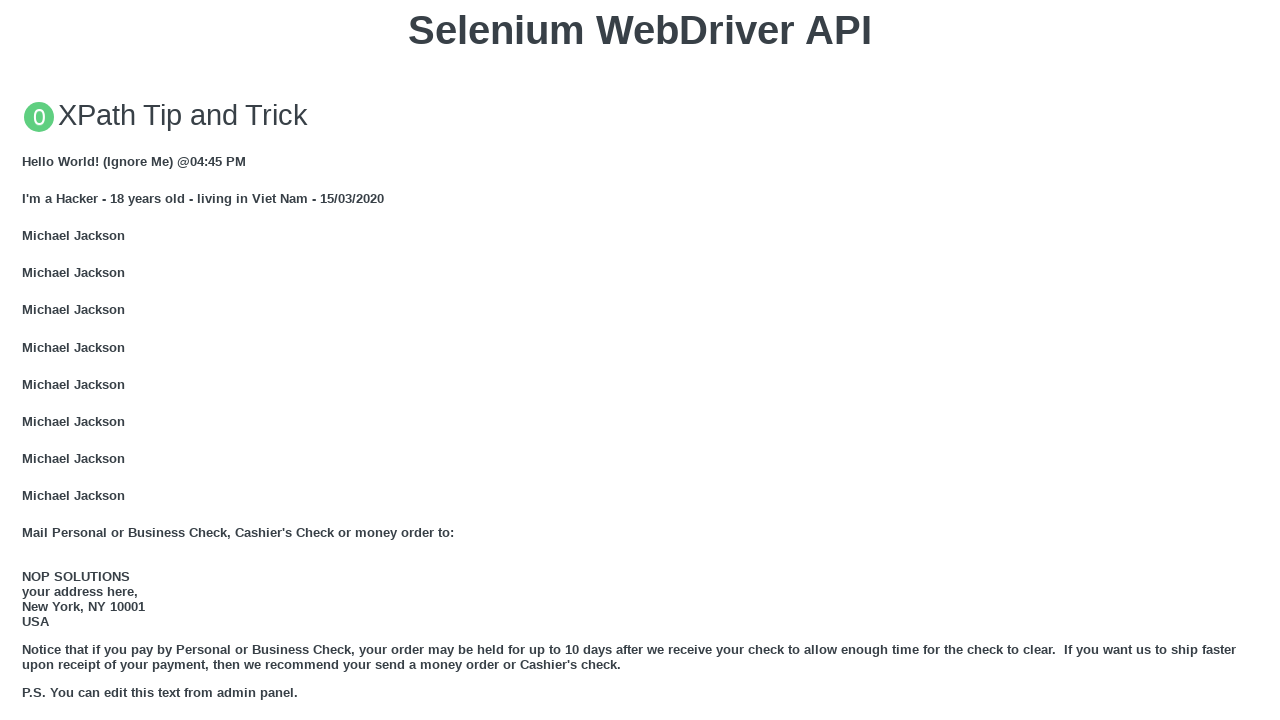

Located age radio button element
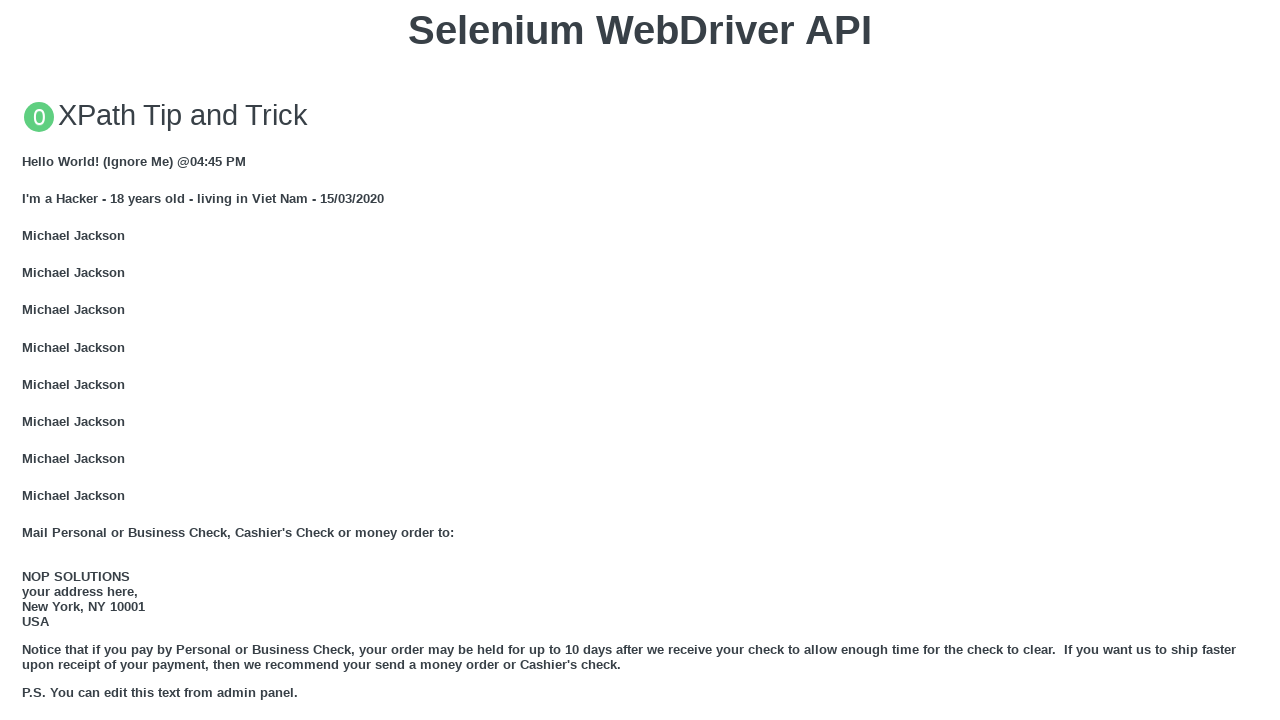

Age radio button is visible
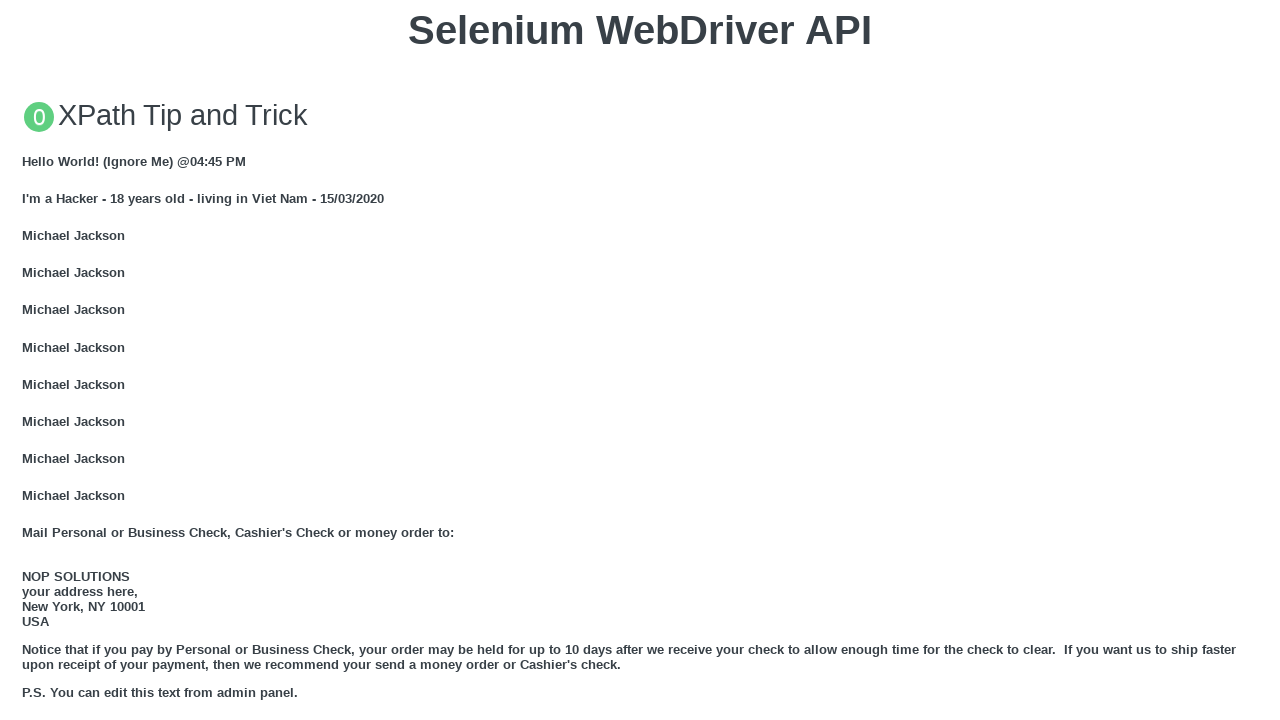

Clicked age radio button at (28, 360) on xpath=//input[@id='under_18']
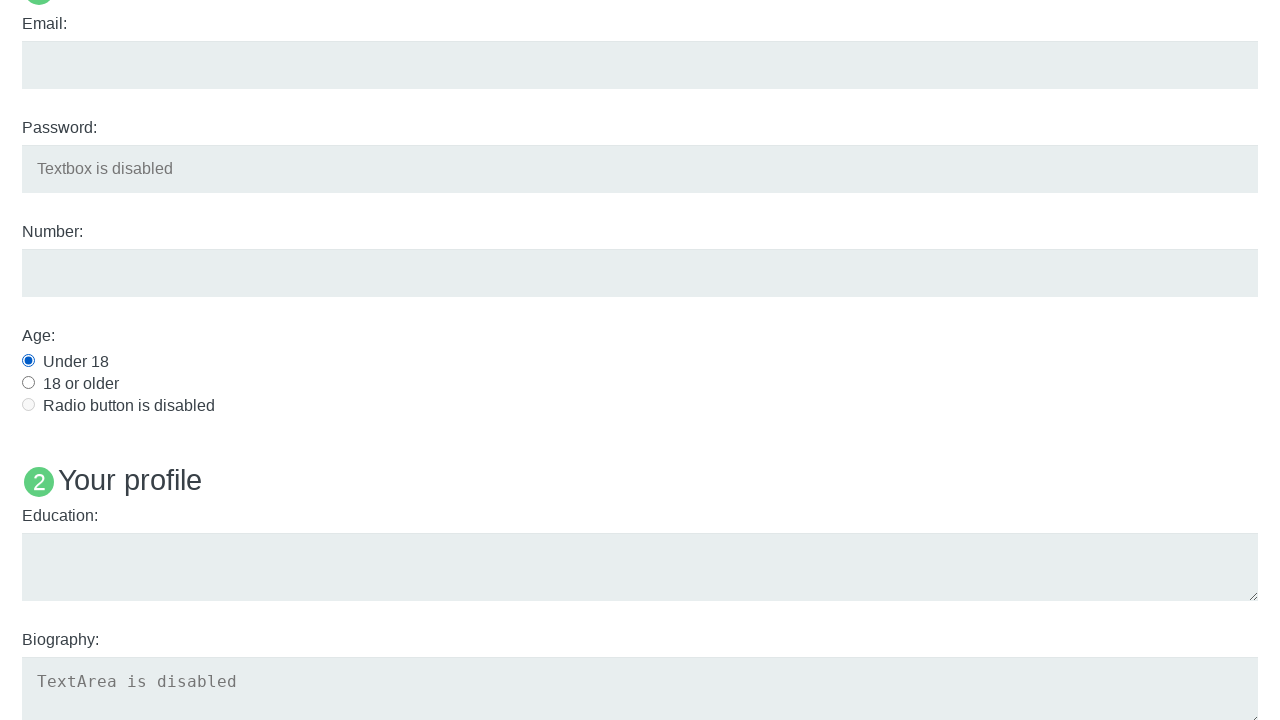

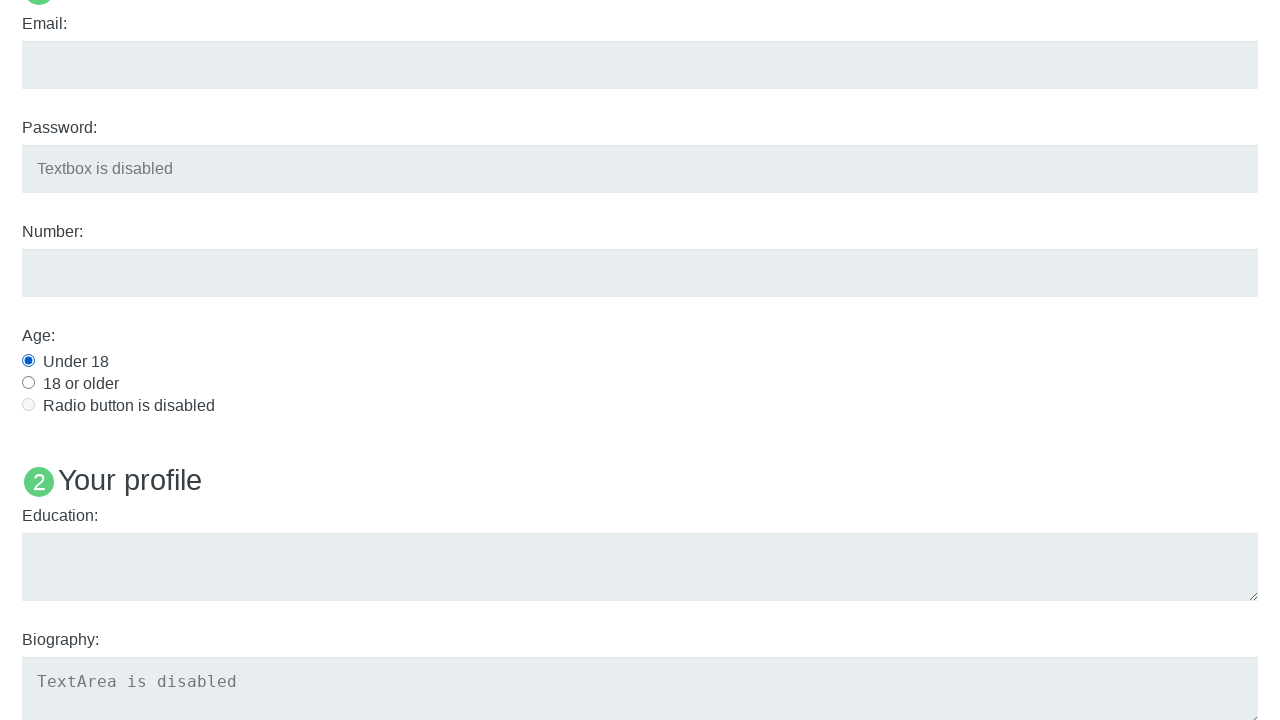